Tests a slow calculator web application by setting a delay, performing an addition calculation (1 + 4), and verifying the result displays "15" after the calculation completes.

Starting URL: https://bonigarcia.dev/selenium-webdriver-java/slow-calculator.html

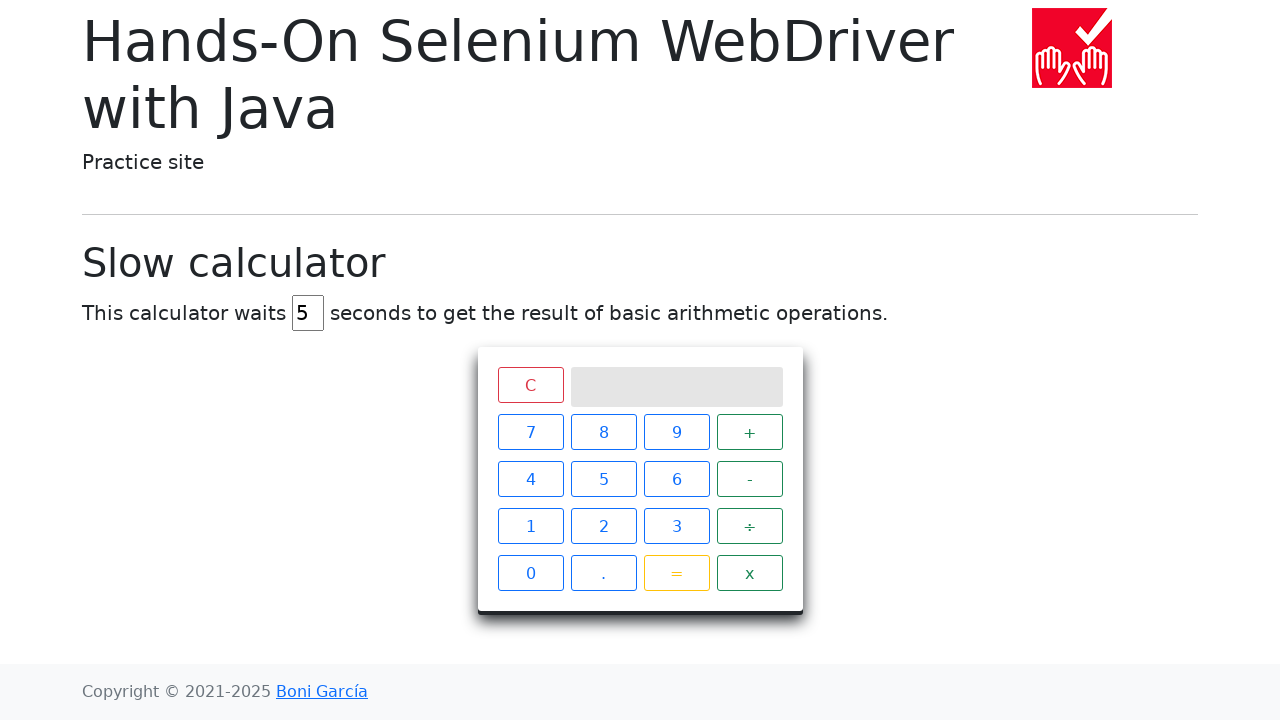

Cleared the delay input field on #delay
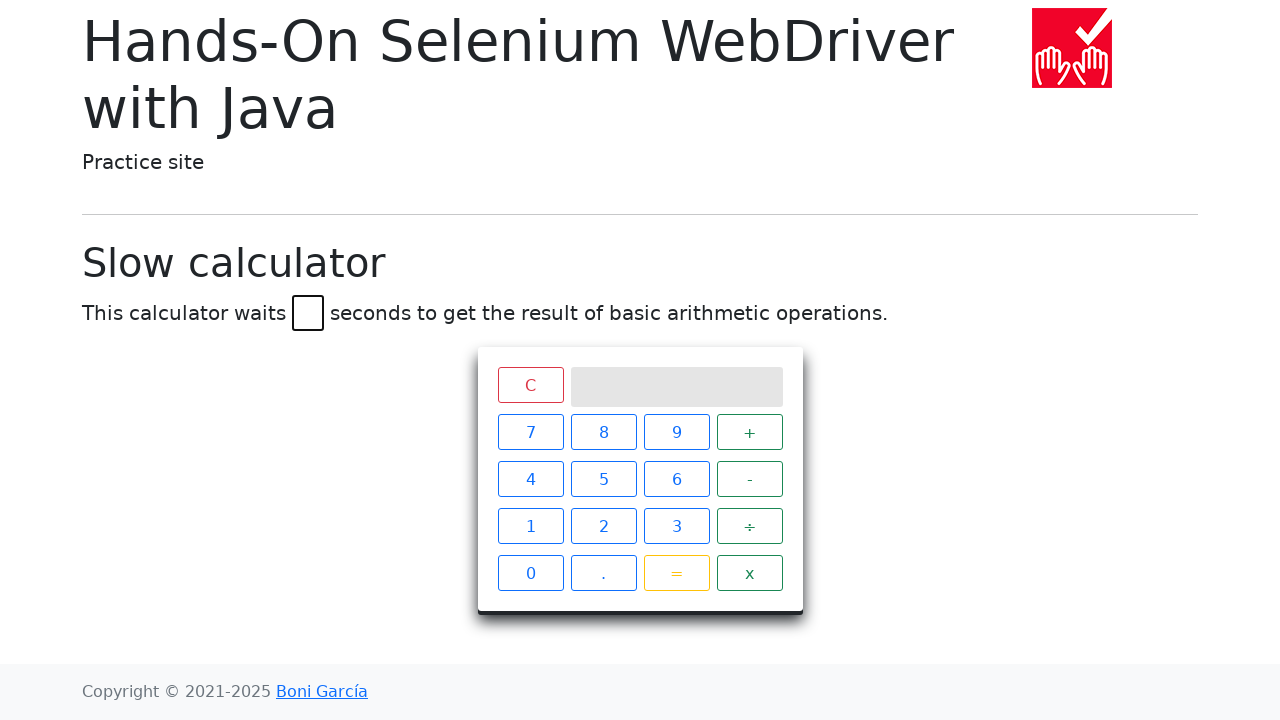

Set delay to 45 seconds on #delay
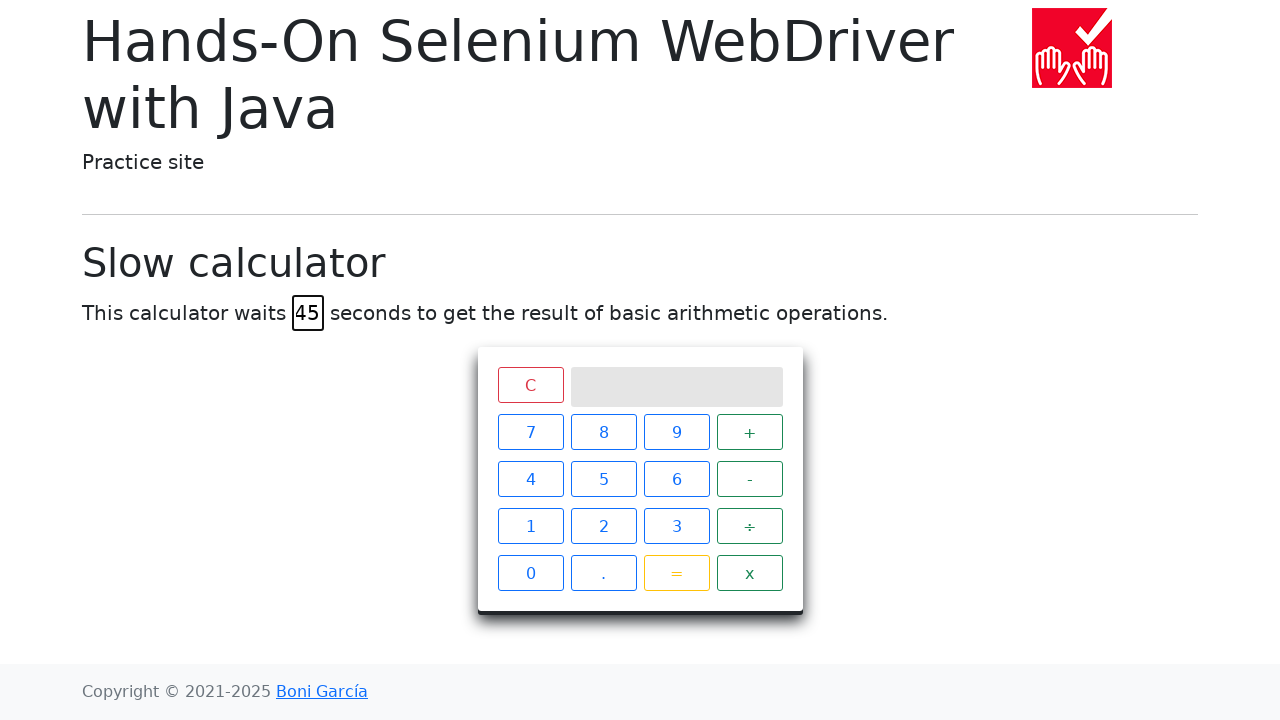

Clicked button '1' at (530, 432) on #calculator > div.keys > span:nth-child(1)
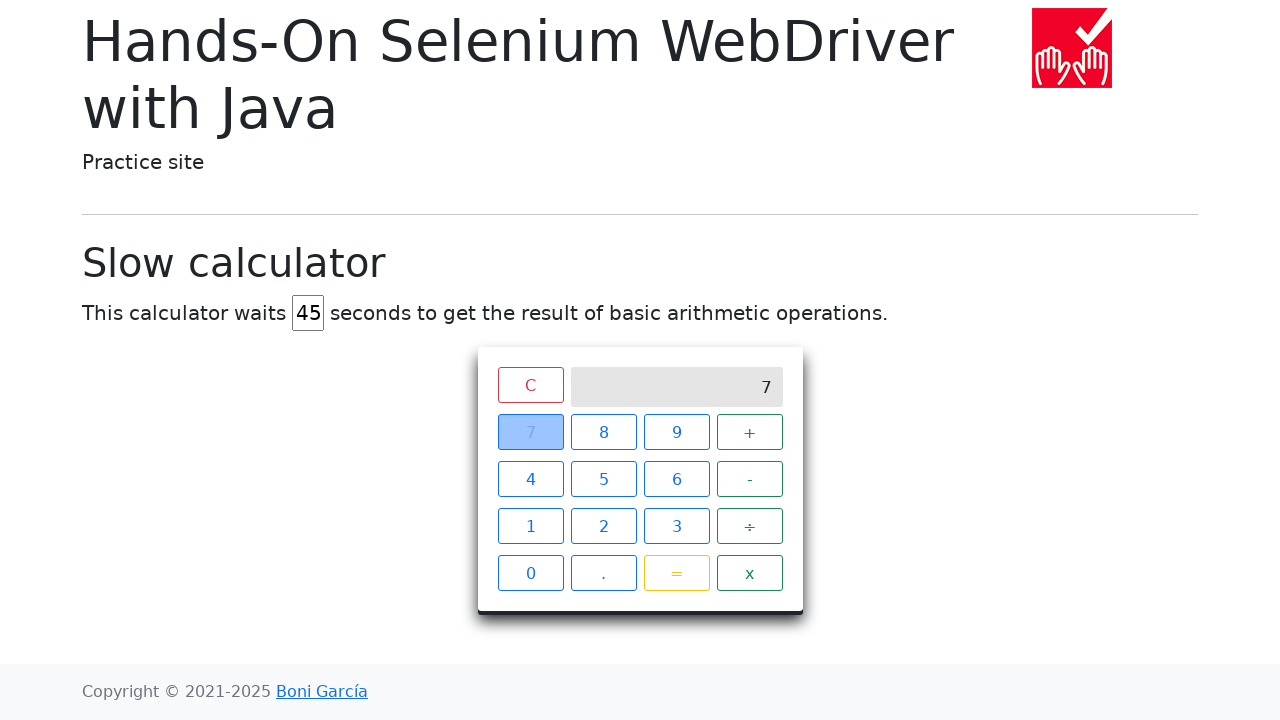

Clicked button '+' for addition at (750, 432) on #calculator > div.keys > span:nth-child(4)
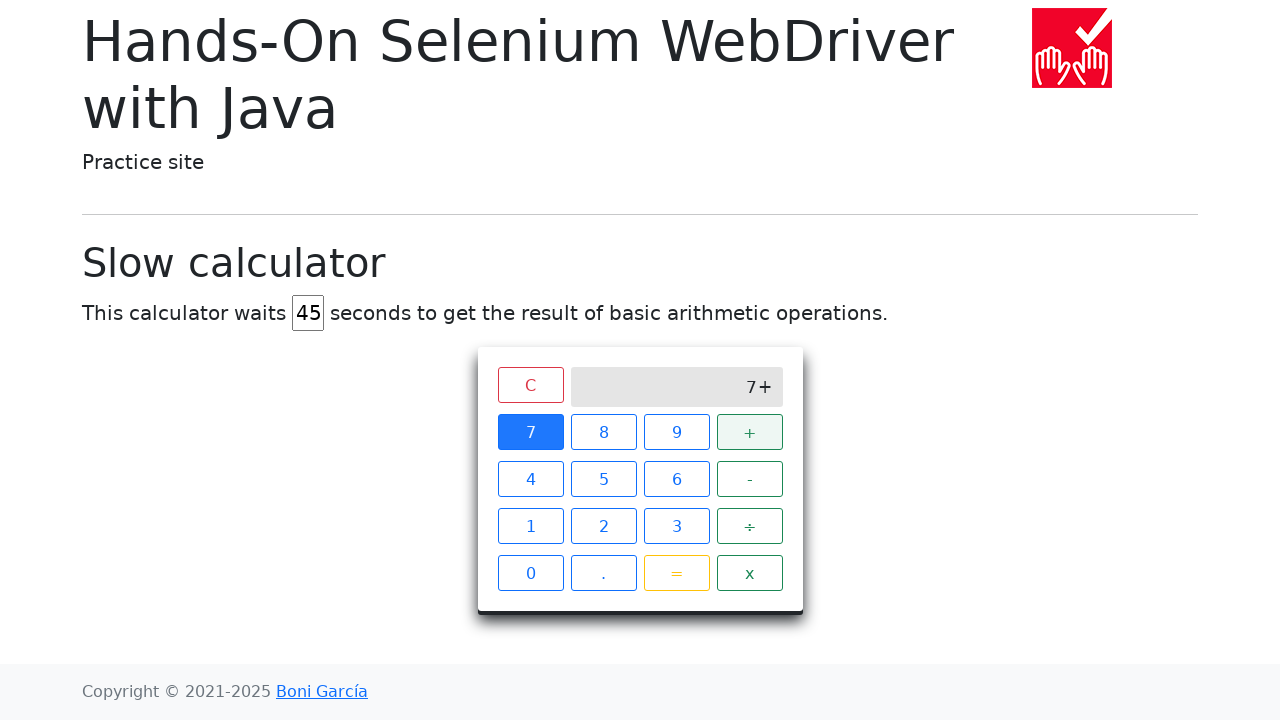

Clicked button '4' at (604, 432) on #calculator > div.keys > span:nth-child(2)
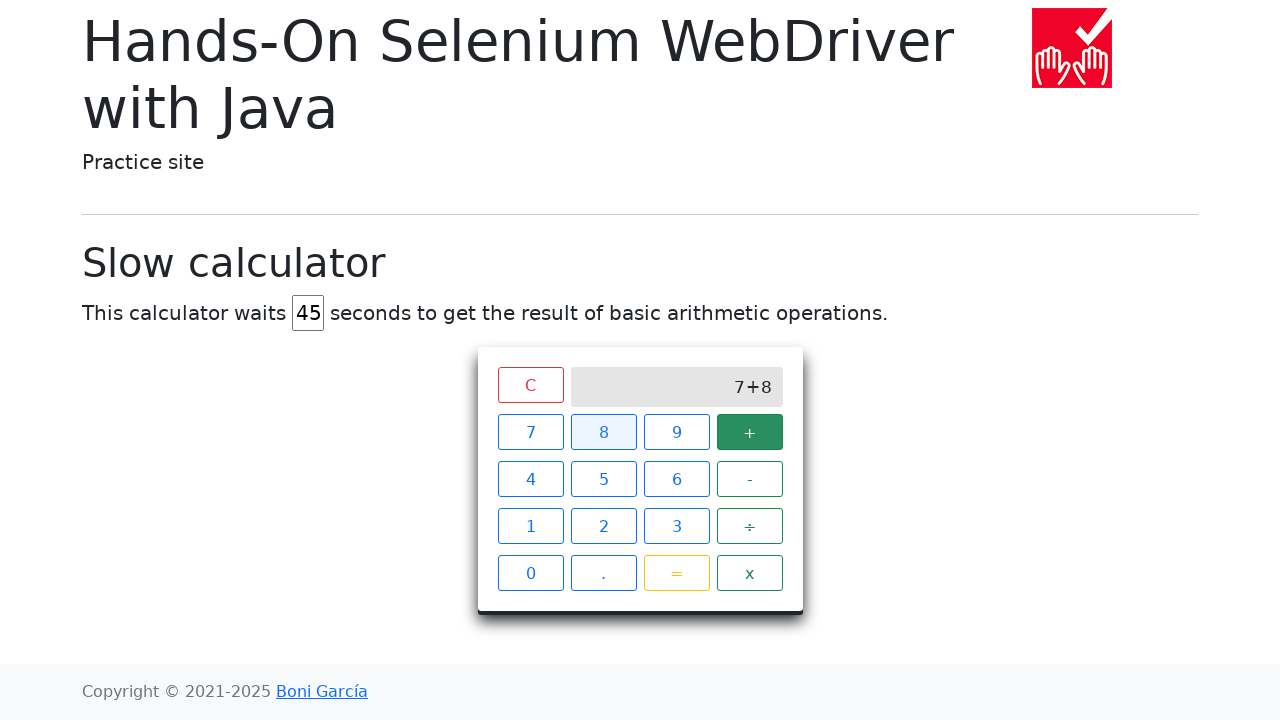

Clicked equals button to perform calculation at (676, 573) on #calculator > div.keys > span.btn.btn-outline-warning
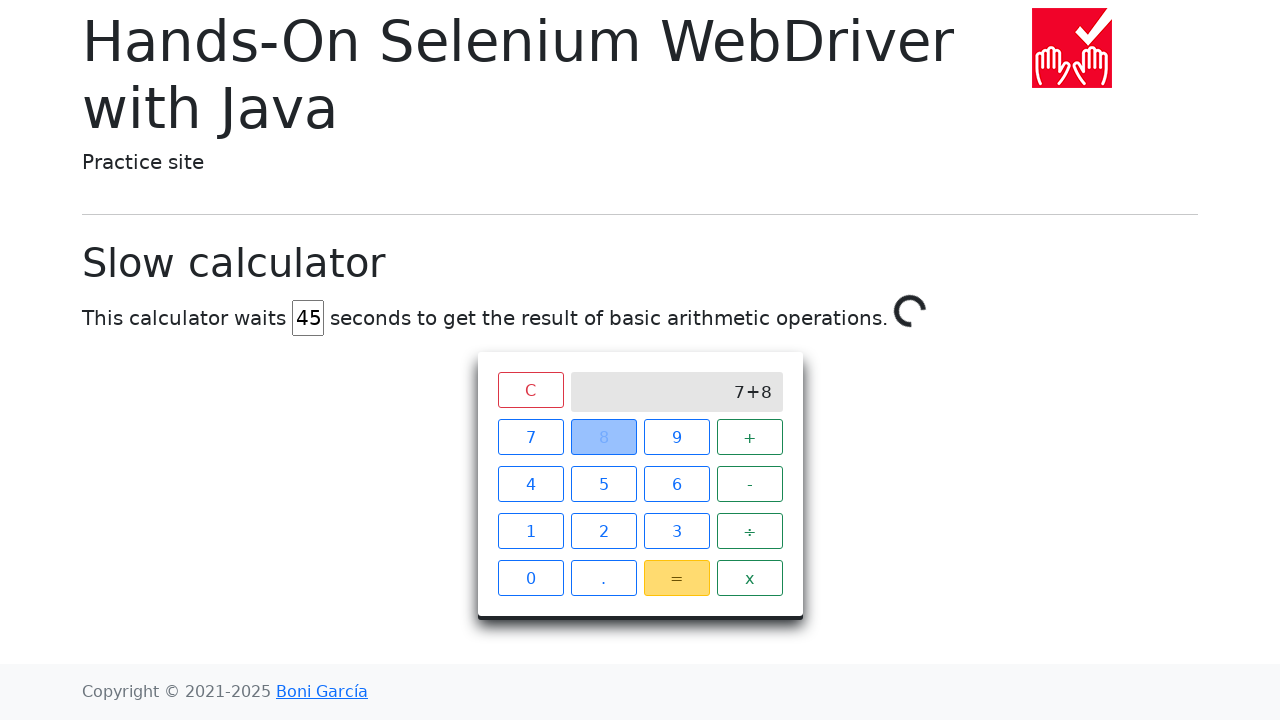

Calculation completed and result '15' displayed on screen
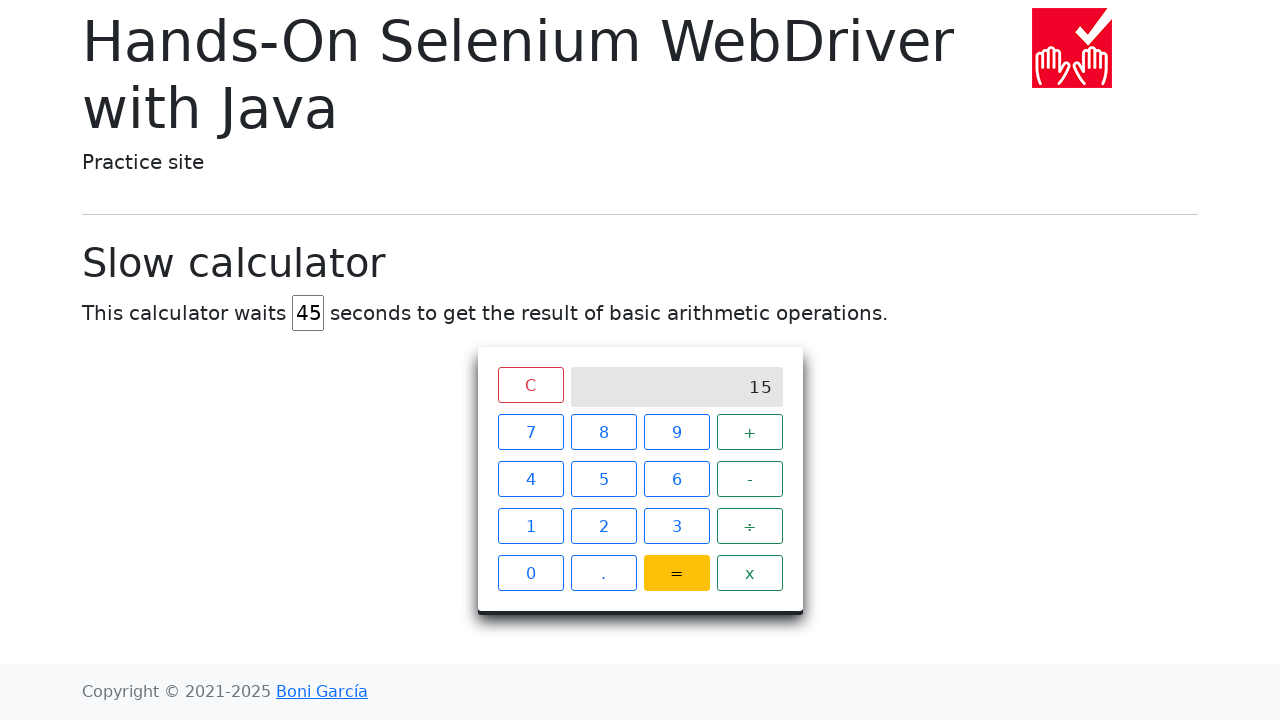

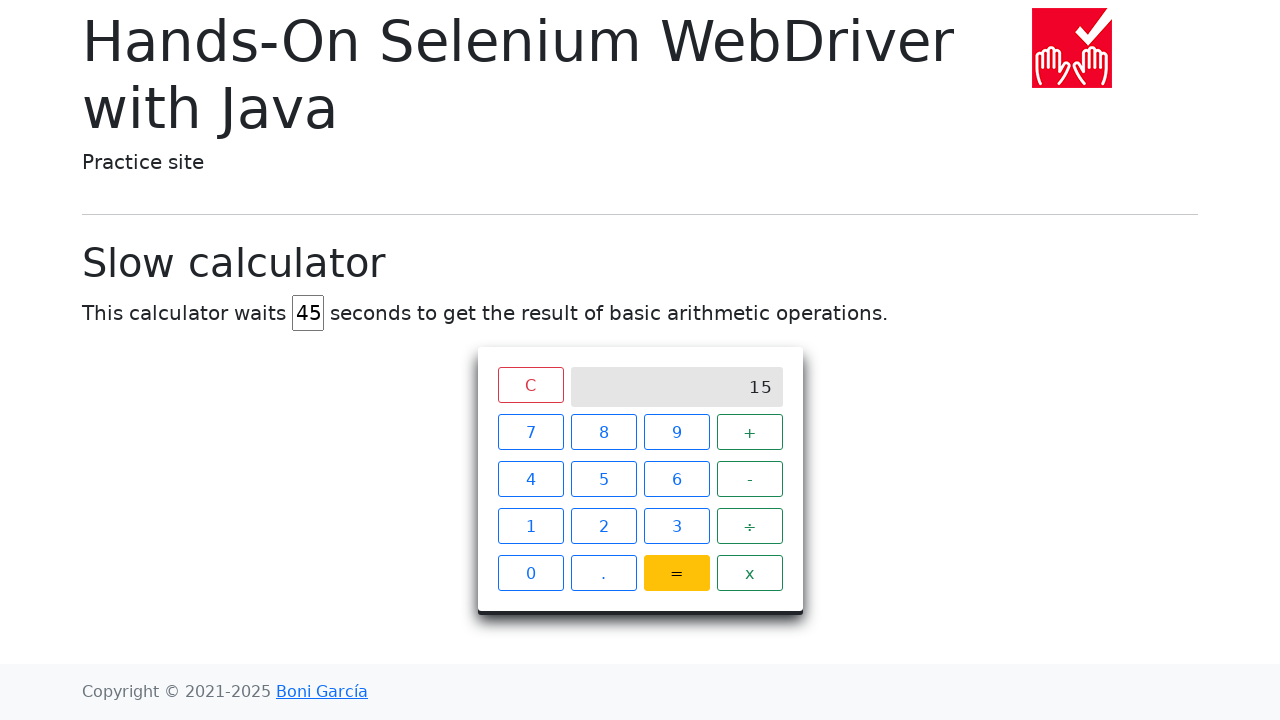